Tests that clicking the Add Element button creates a Delete button on the page

Starting URL: https://the-internet.herokuapp.com/add_remove_elements/

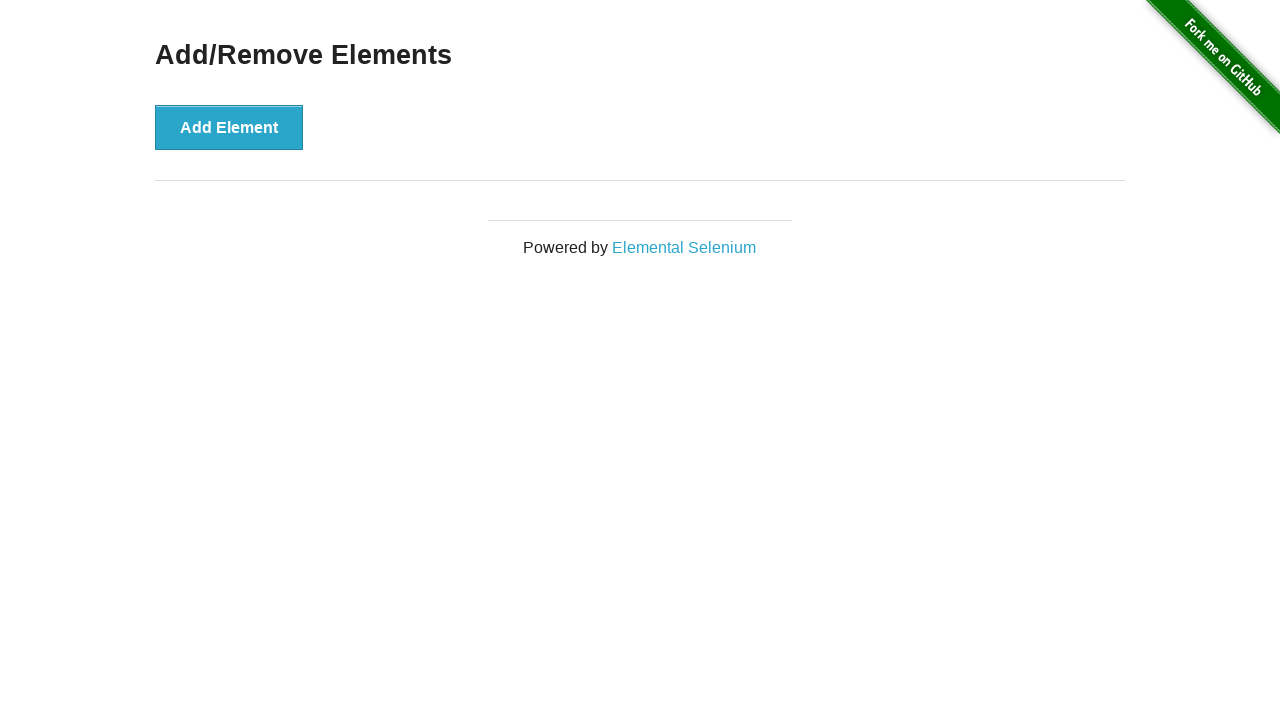

Clicked the Add Element button at (229, 127) on button:has-text('Add Element')
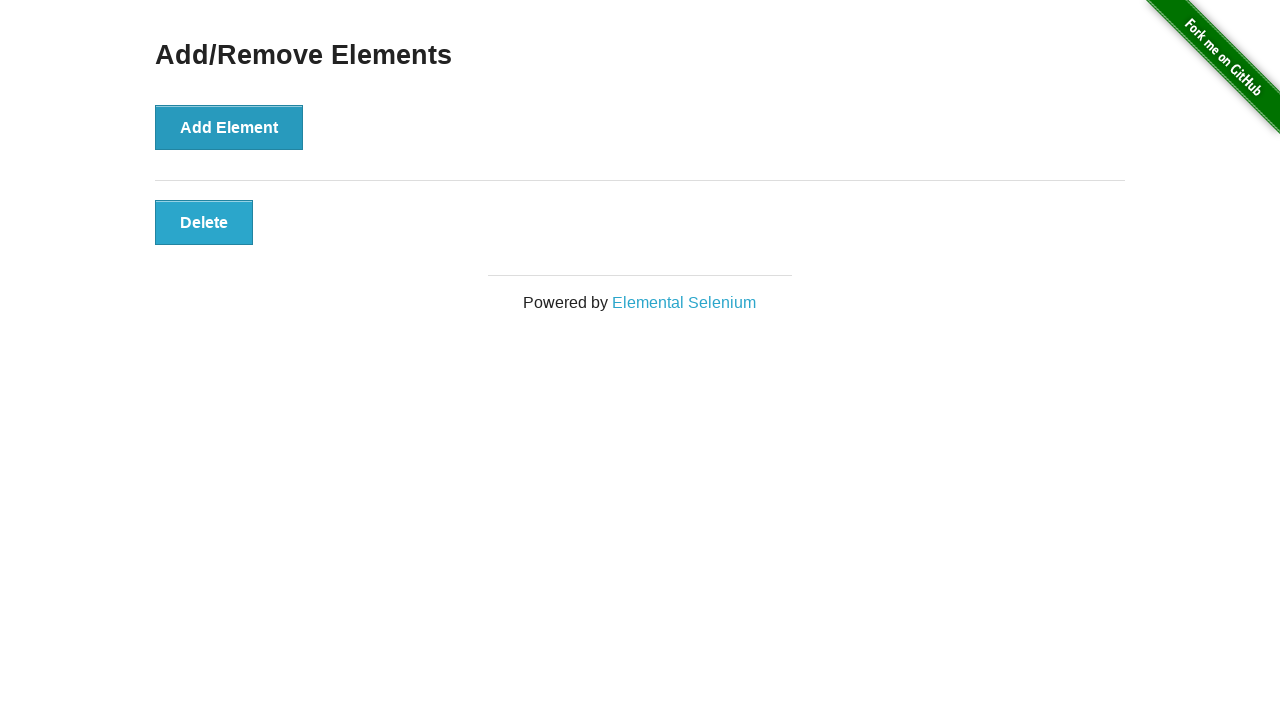

Delete button appeared on the page
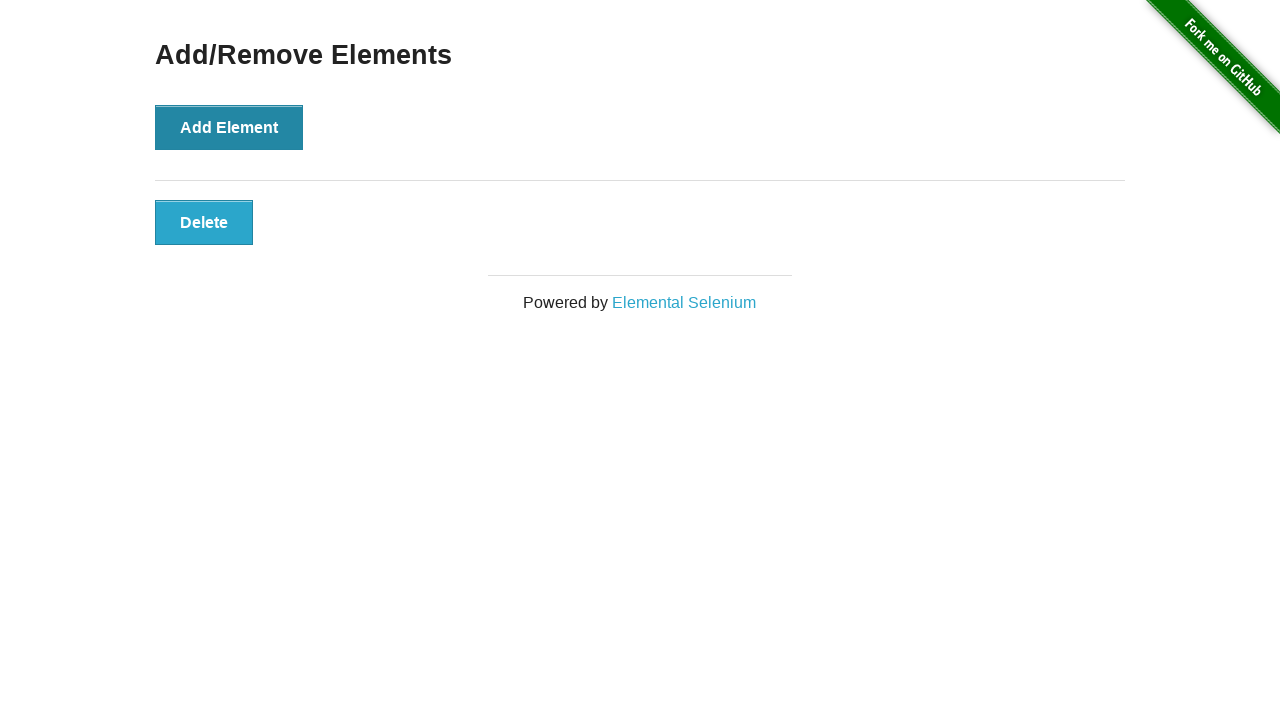

Verified that exactly one Delete button exists
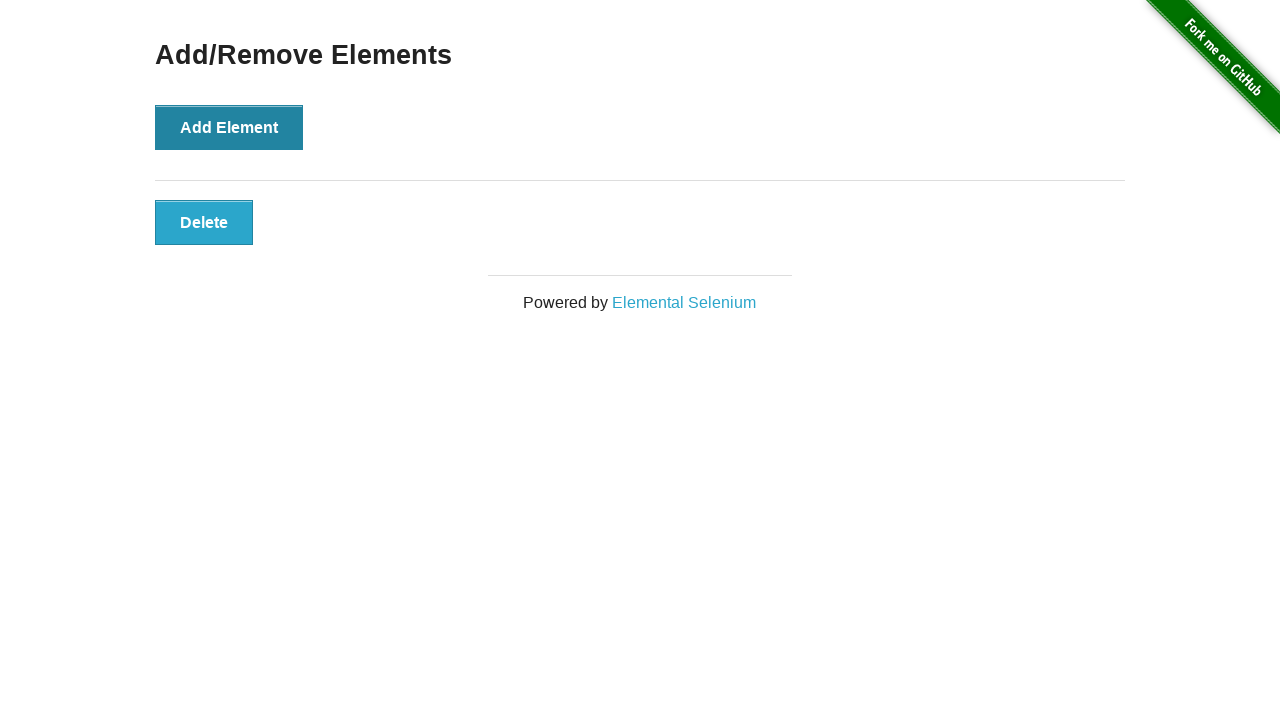

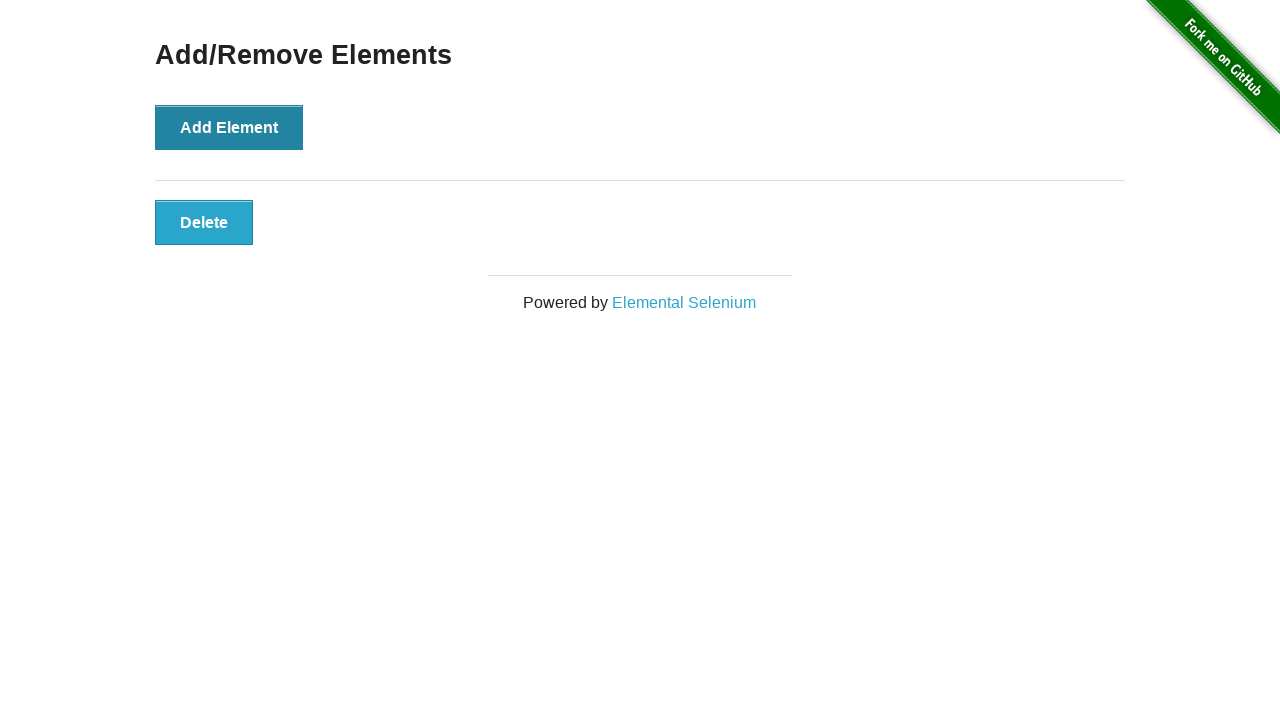